Tests drag and drop functionality and scrolling to elements

Starting URL: https://demo.automationtesting.in/Dynamic.html

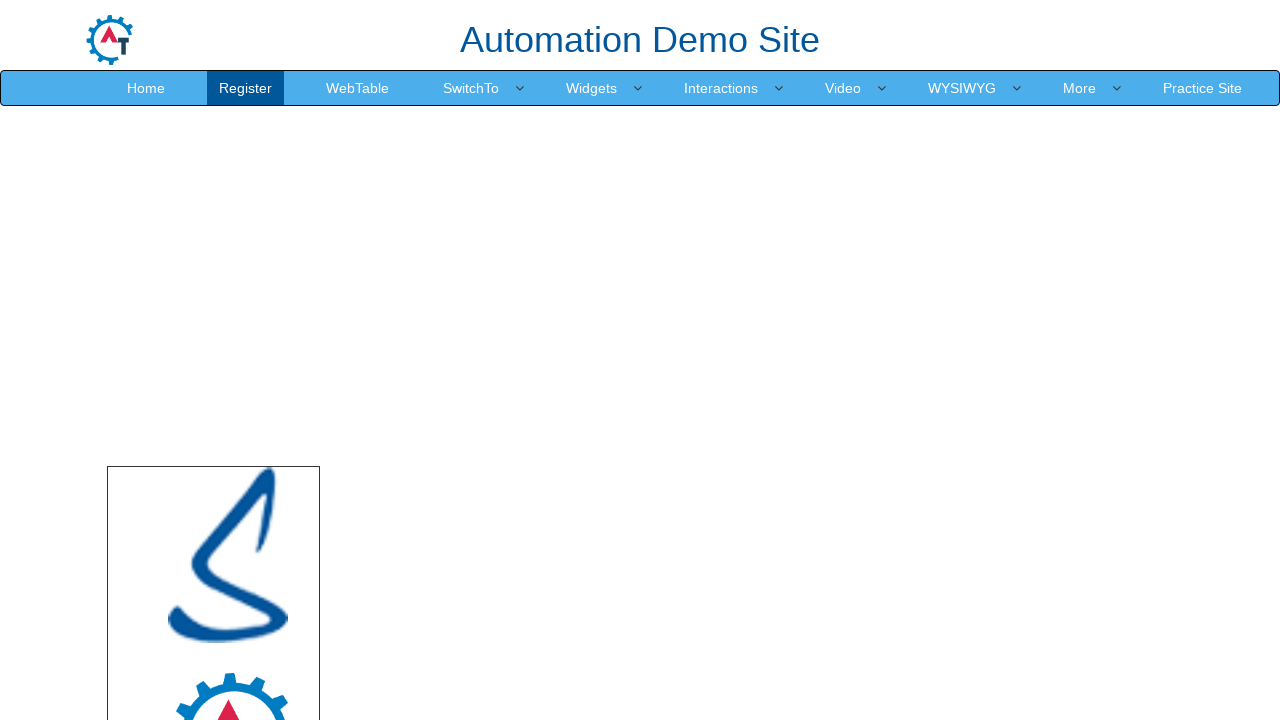

Set viewport size to 1920x1080
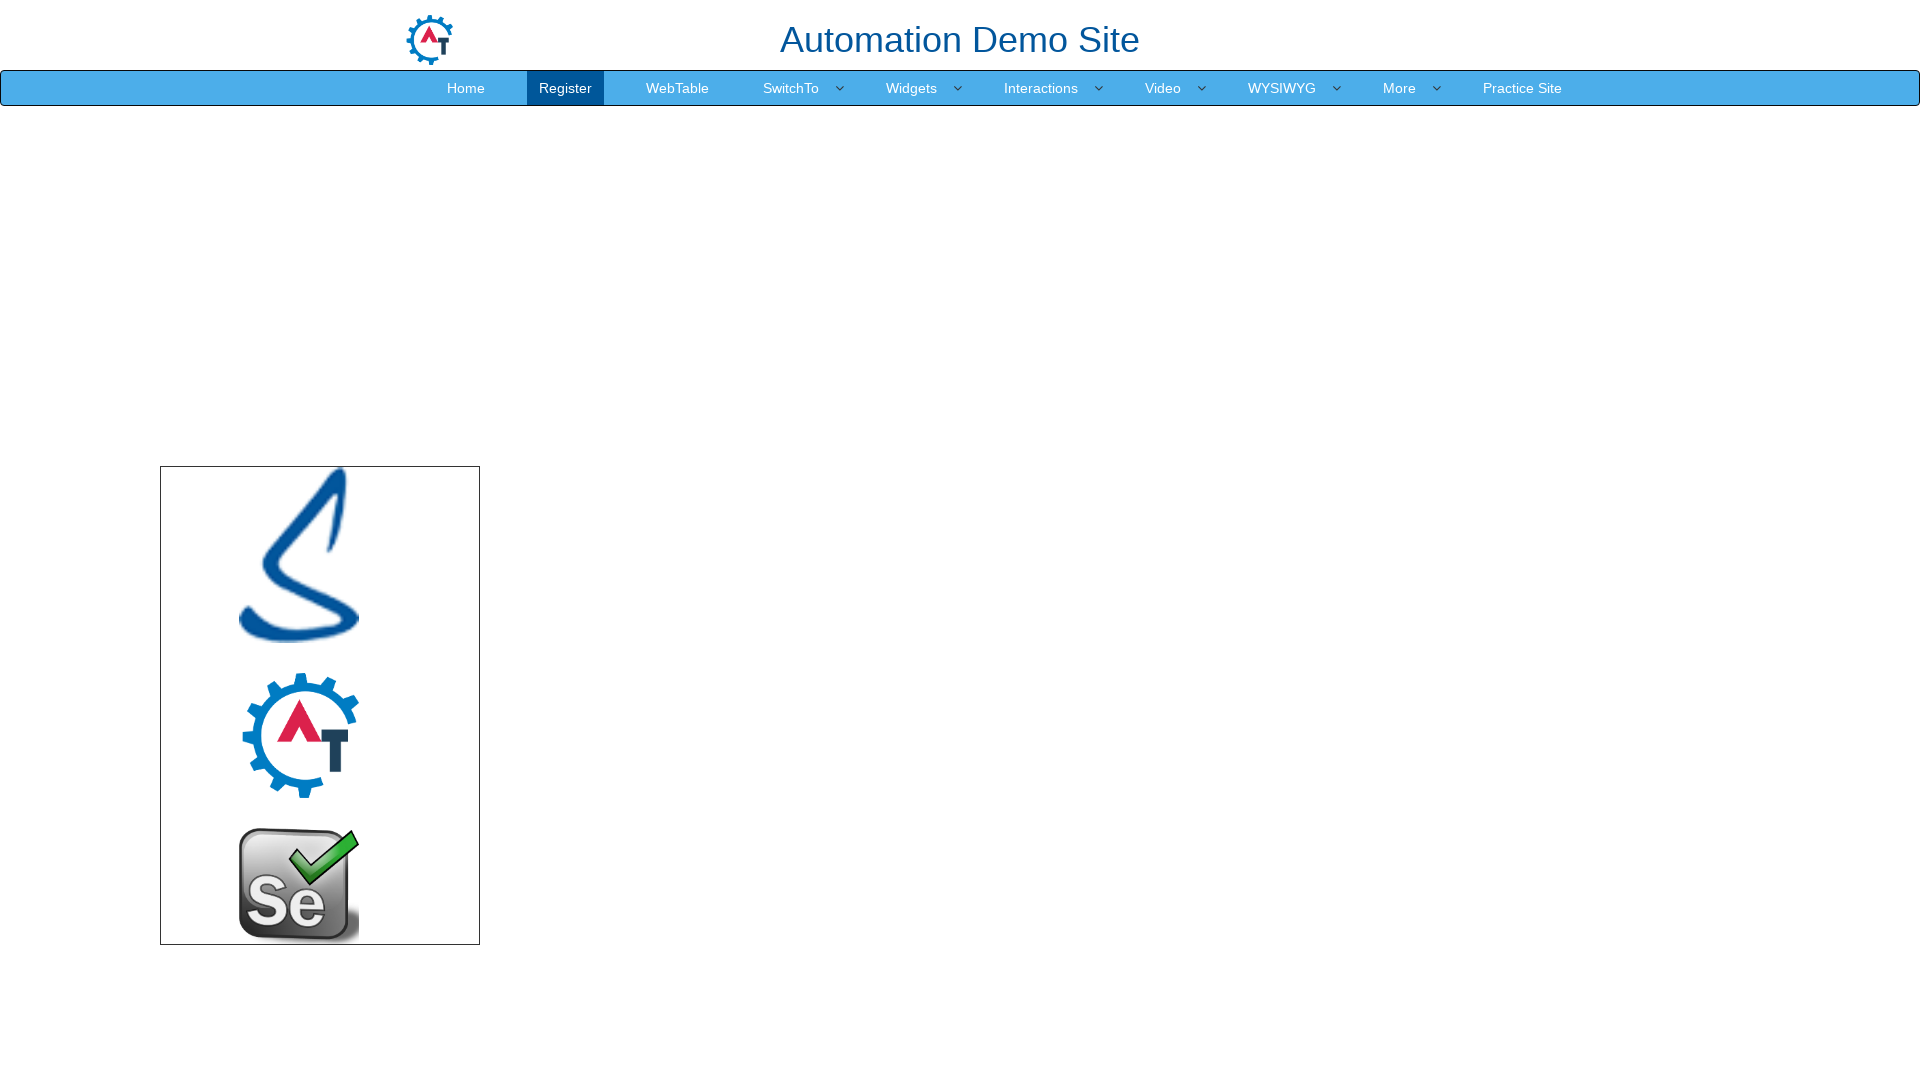

Located source element (logo.png image)
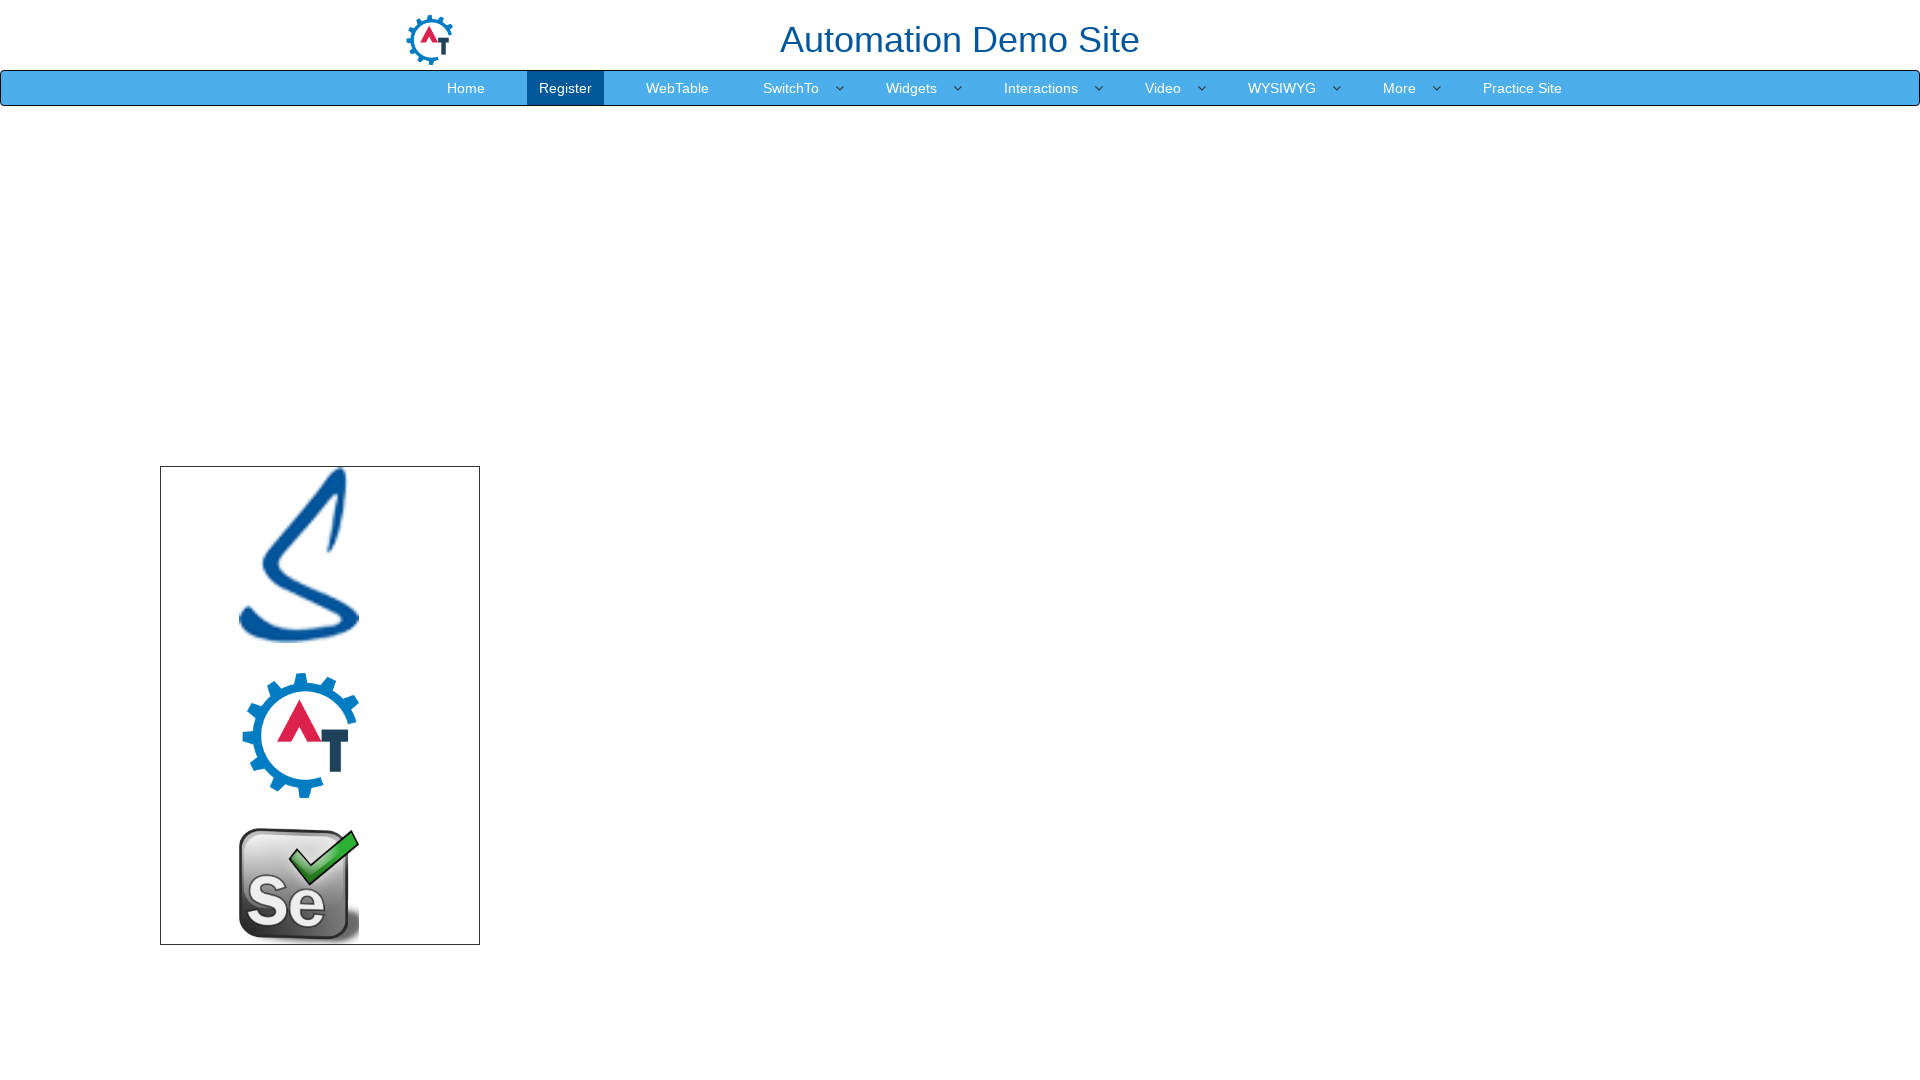

Located LinkedIn link element
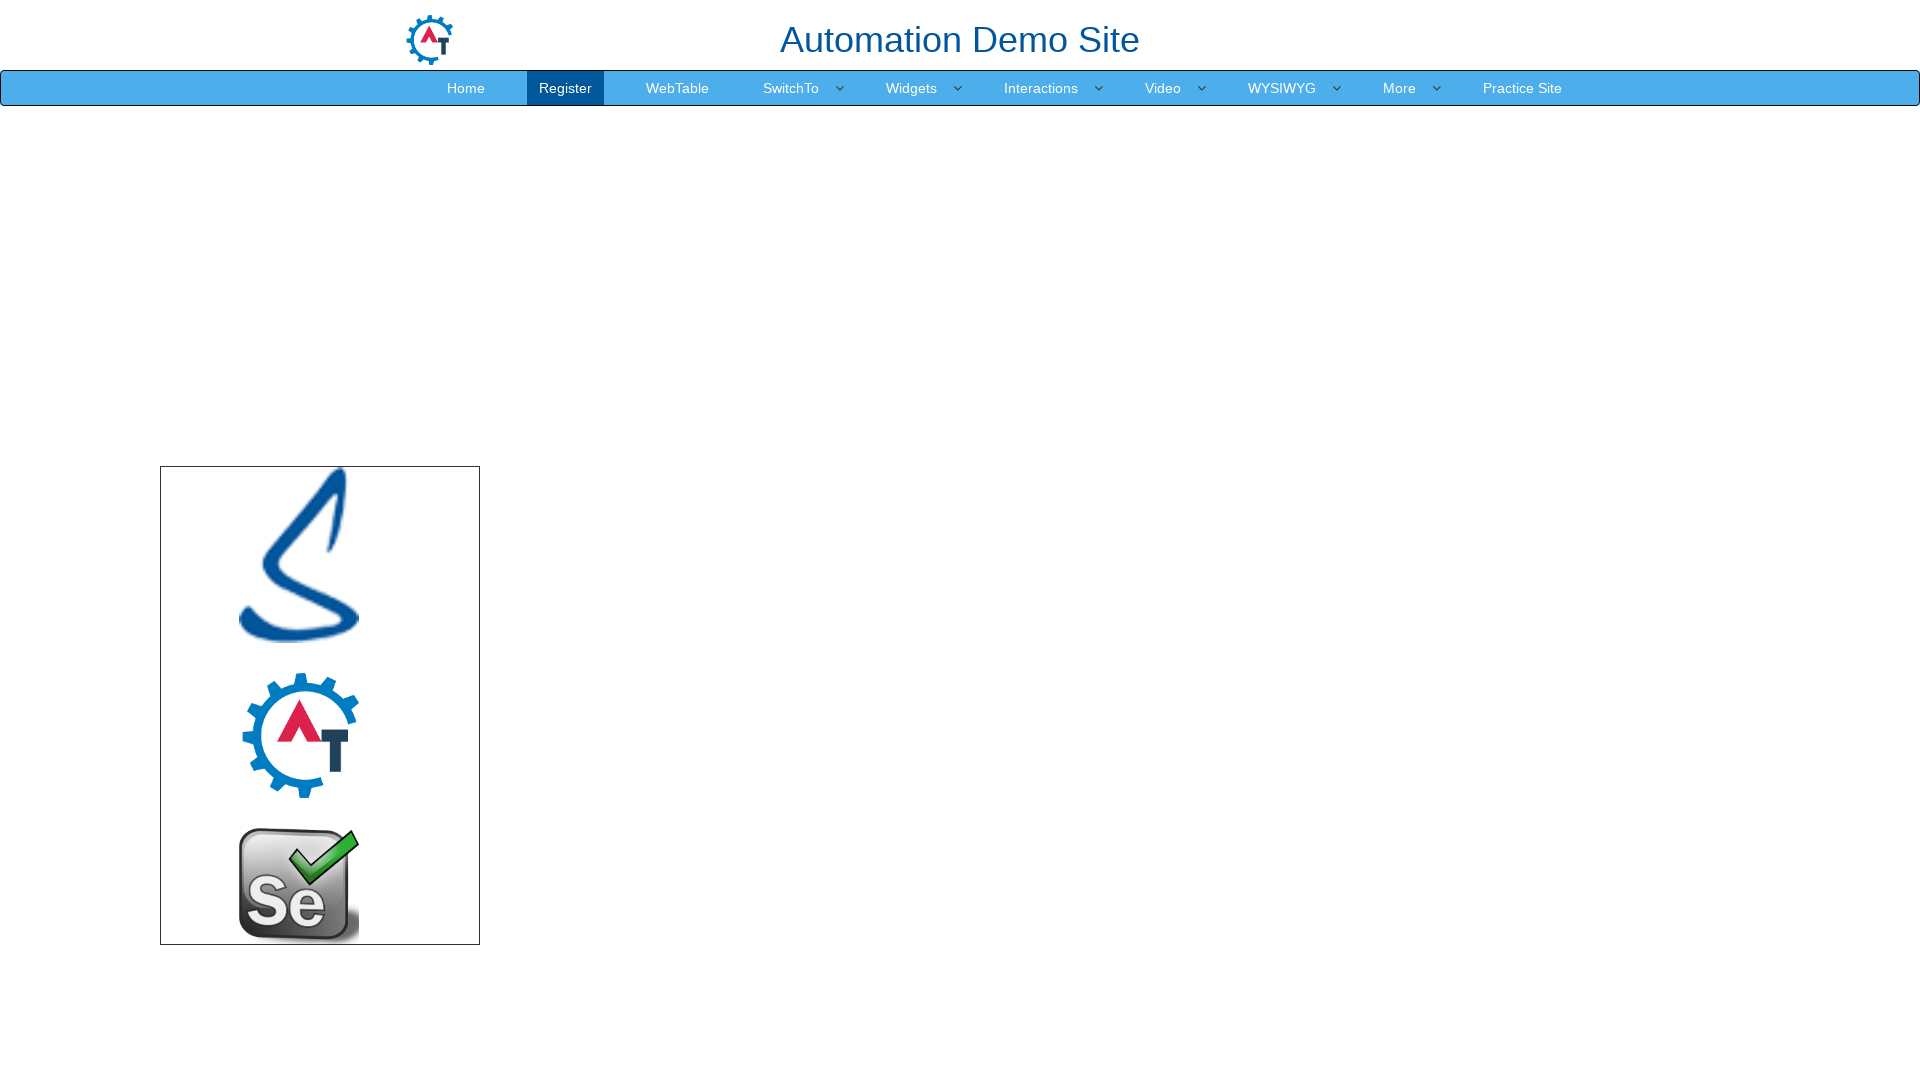

Scrolled to LinkedIn element if needed
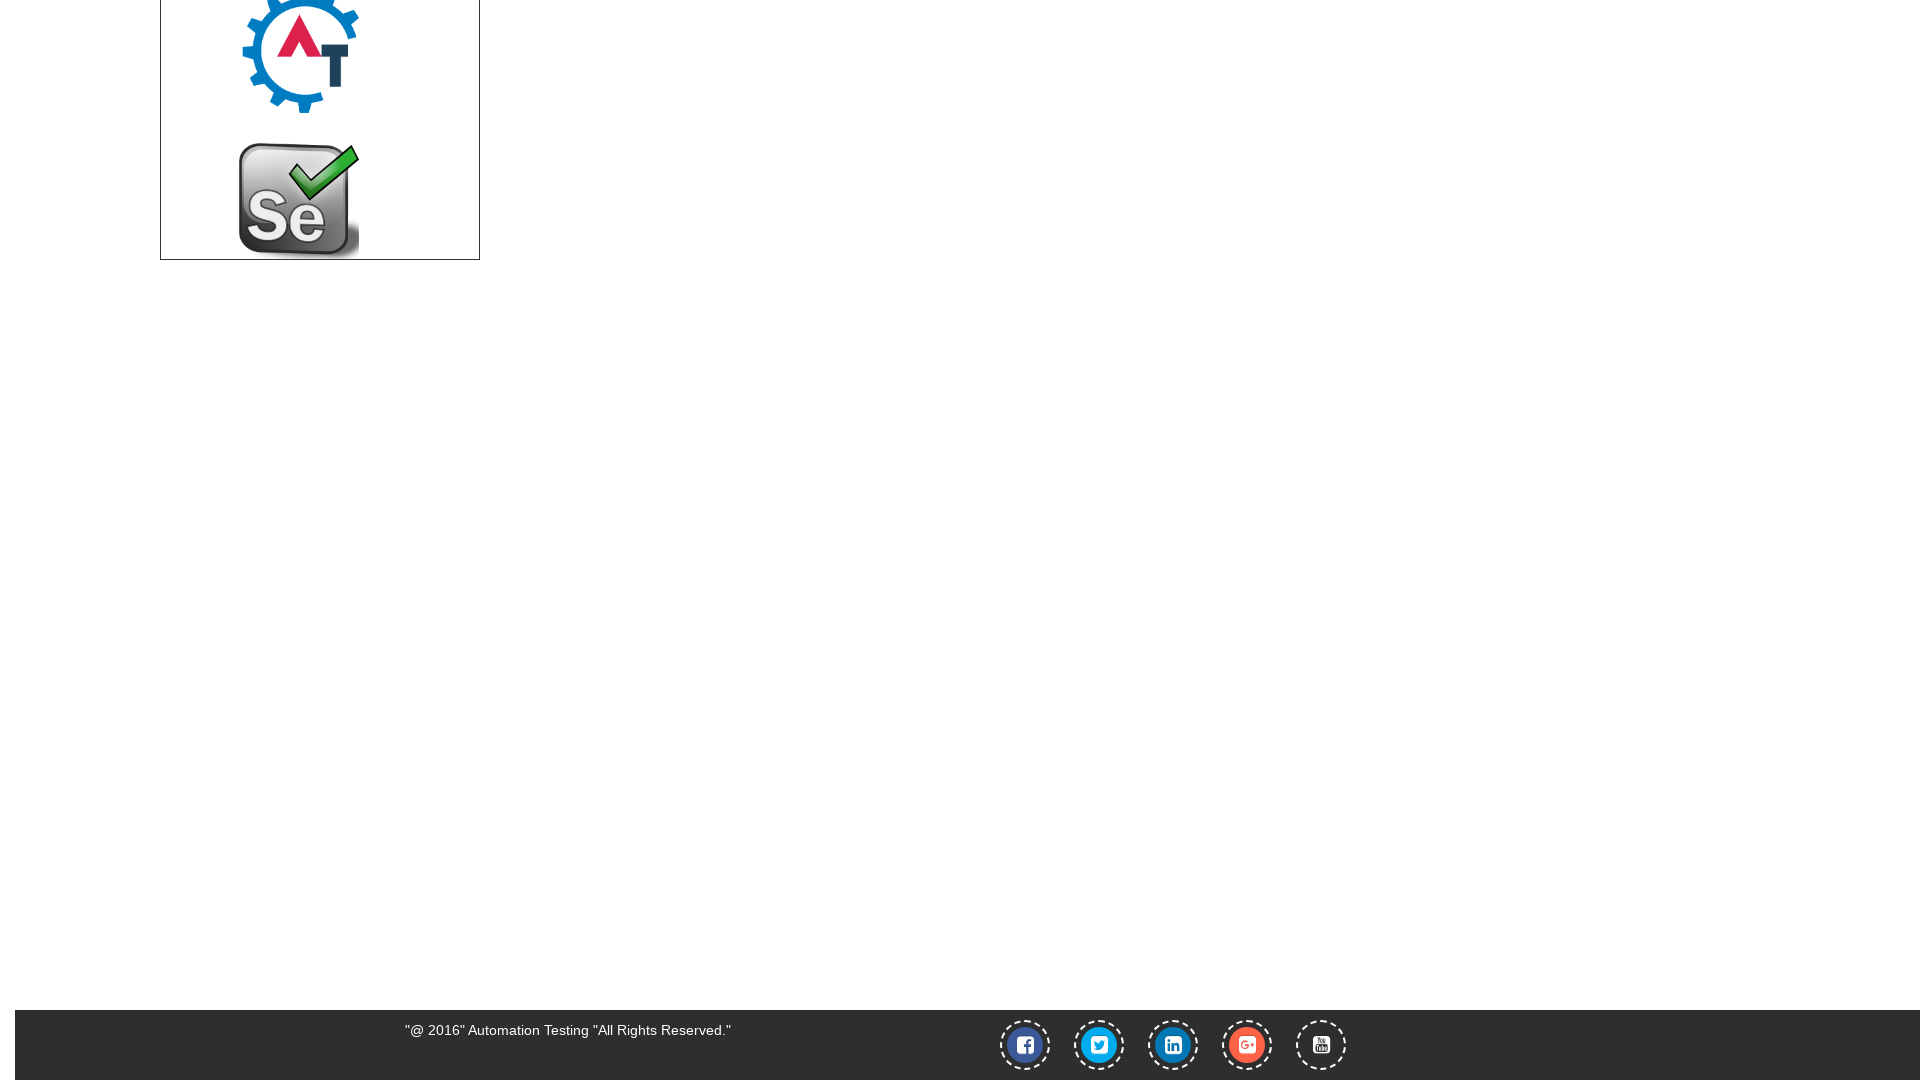

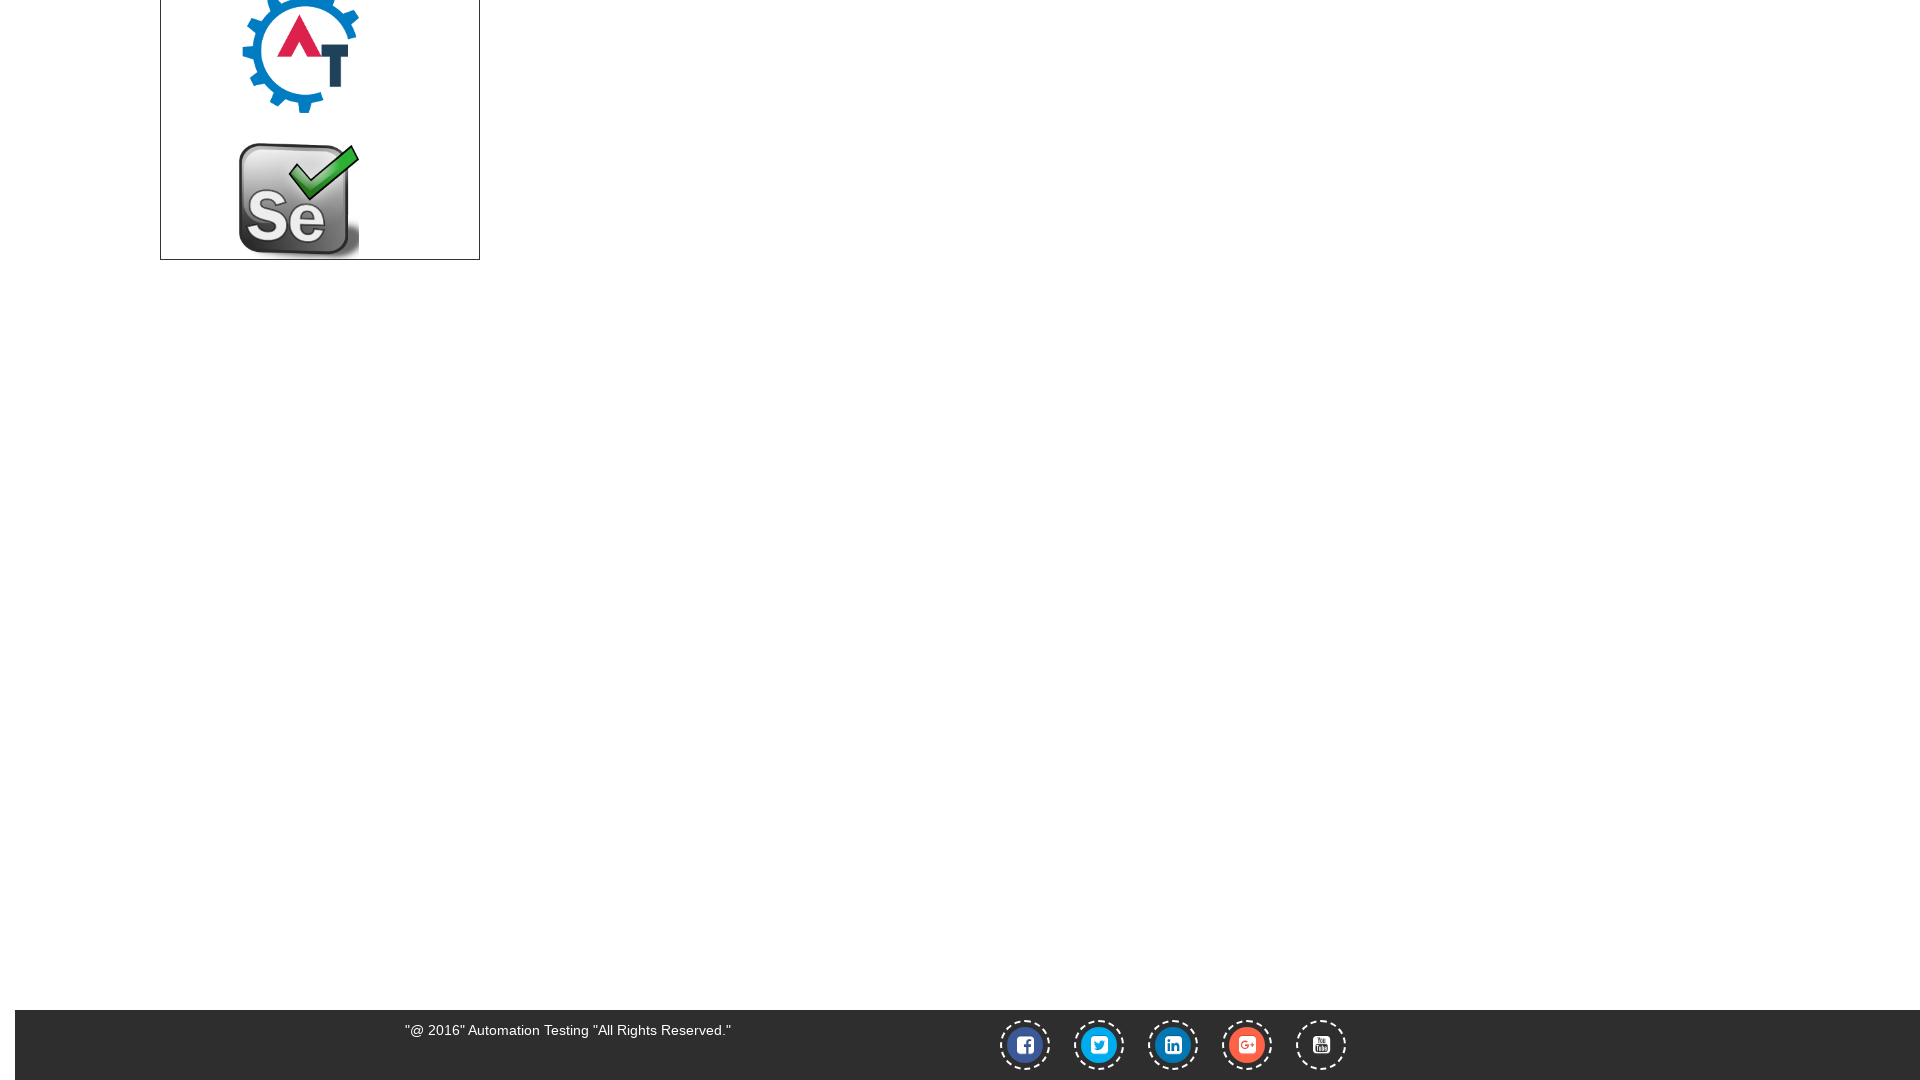